Tests the add/remove elements functionality by clicking an "Add Element" button multiple times to create delete buttons, then verifies the buttons are displayed and counts them.

Starting URL: https://the-internet.herokuapp.com/add_remove_elements/

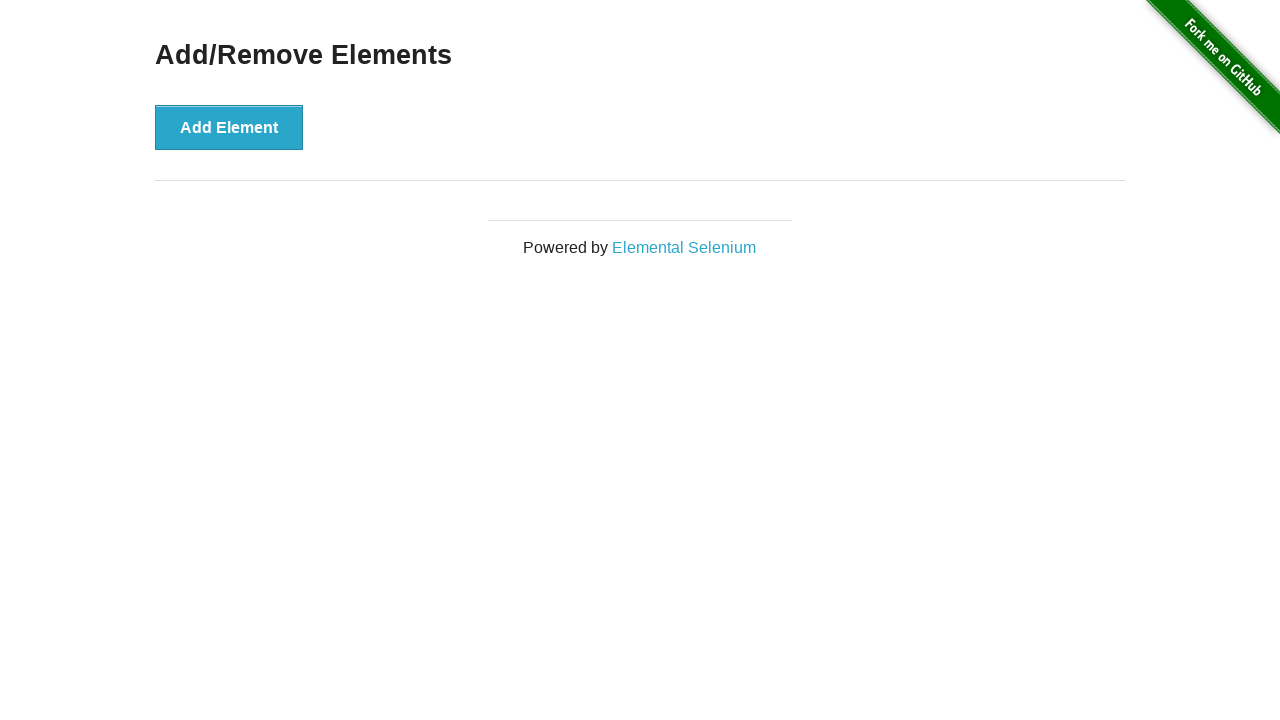

Clicked Add Element button for the first time at (229, 127) on xpath=//*[@id='content']/div/button
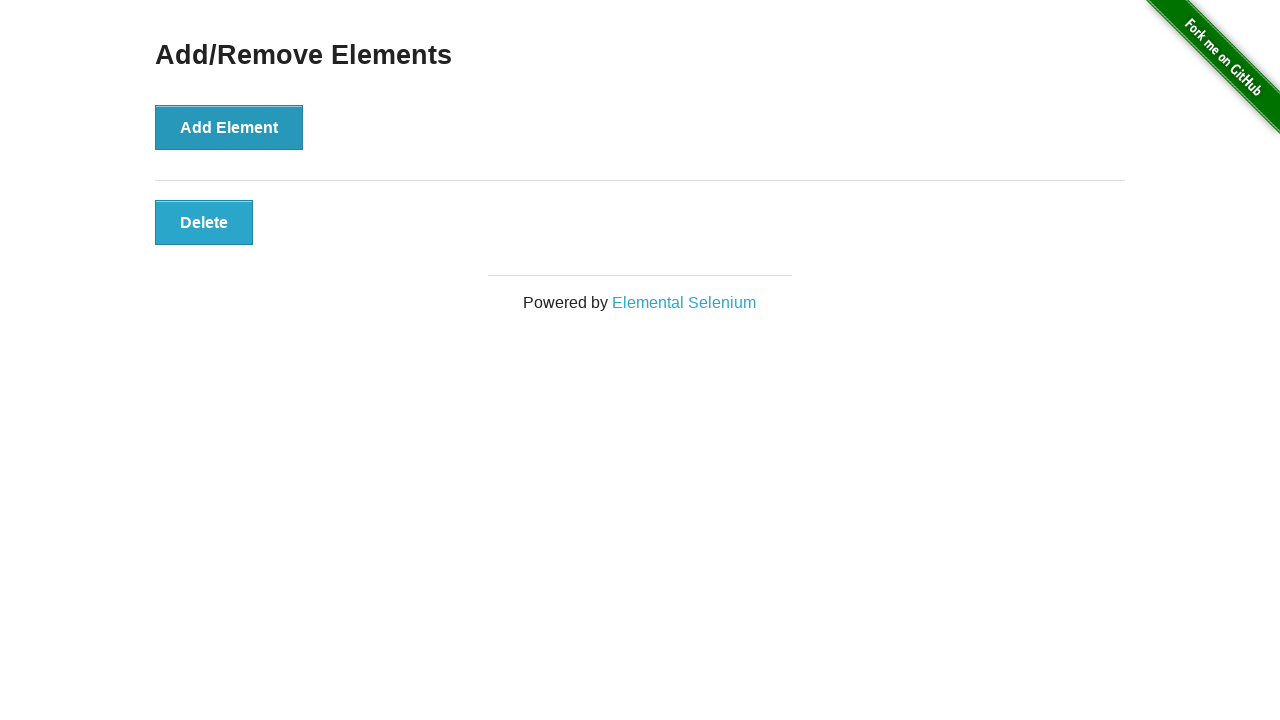

First delete button is now visible
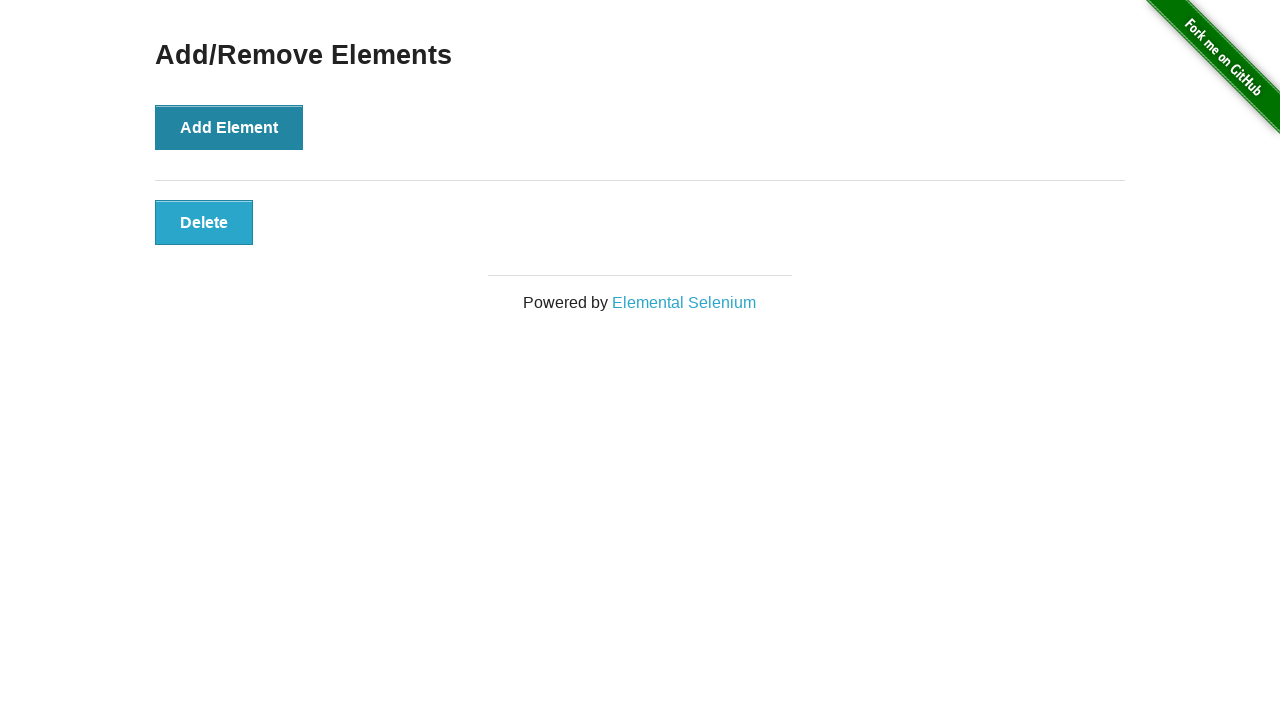

Clicked Add Element button (iteration 1 of 10) at (229, 127) on xpath=//*[@id='content']/div/button
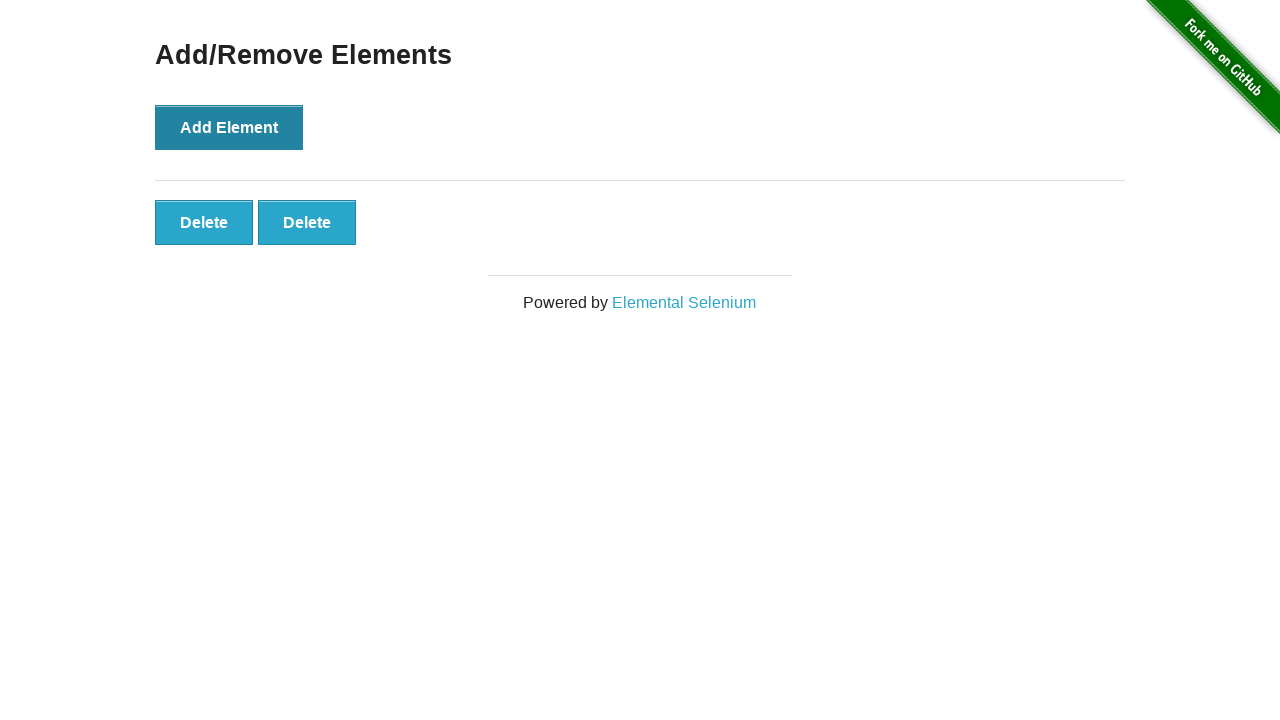

Clicked Add Element button (iteration 2 of 10) at (229, 127) on xpath=//*[@id='content']/div/button
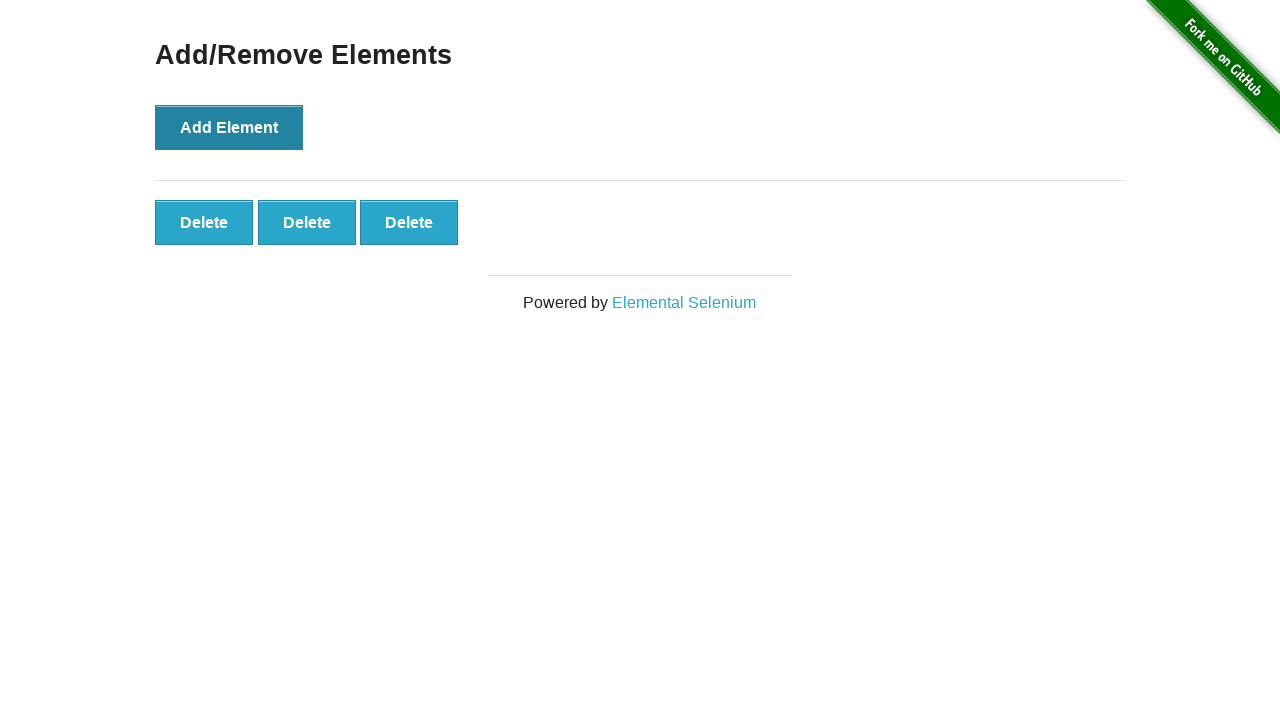

Clicked Add Element button (iteration 3 of 10) at (229, 127) on xpath=//*[@id='content']/div/button
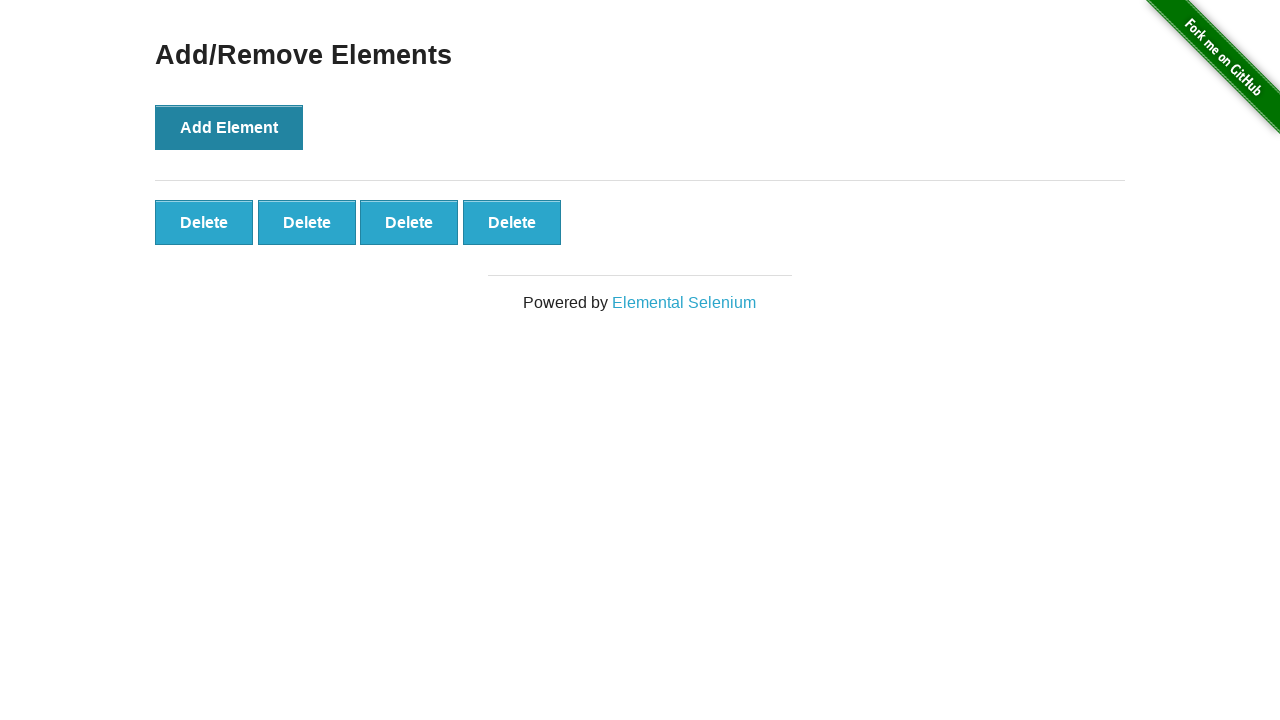

Clicked Add Element button (iteration 4 of 10) at (229, 127) on xpath=//*[@id='content']/div/button
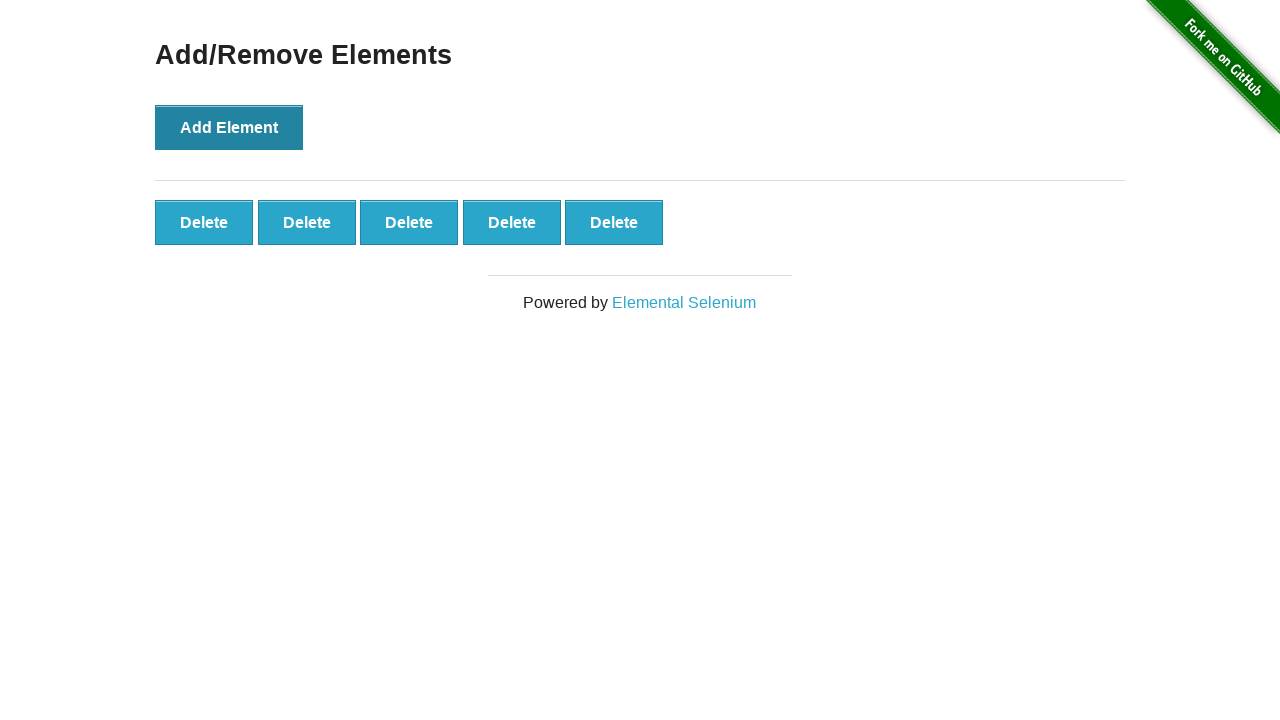

Clicked Add Element button (iteration 5 of 10) at (229, 127) on xpath=//*[@id='content']/div/button
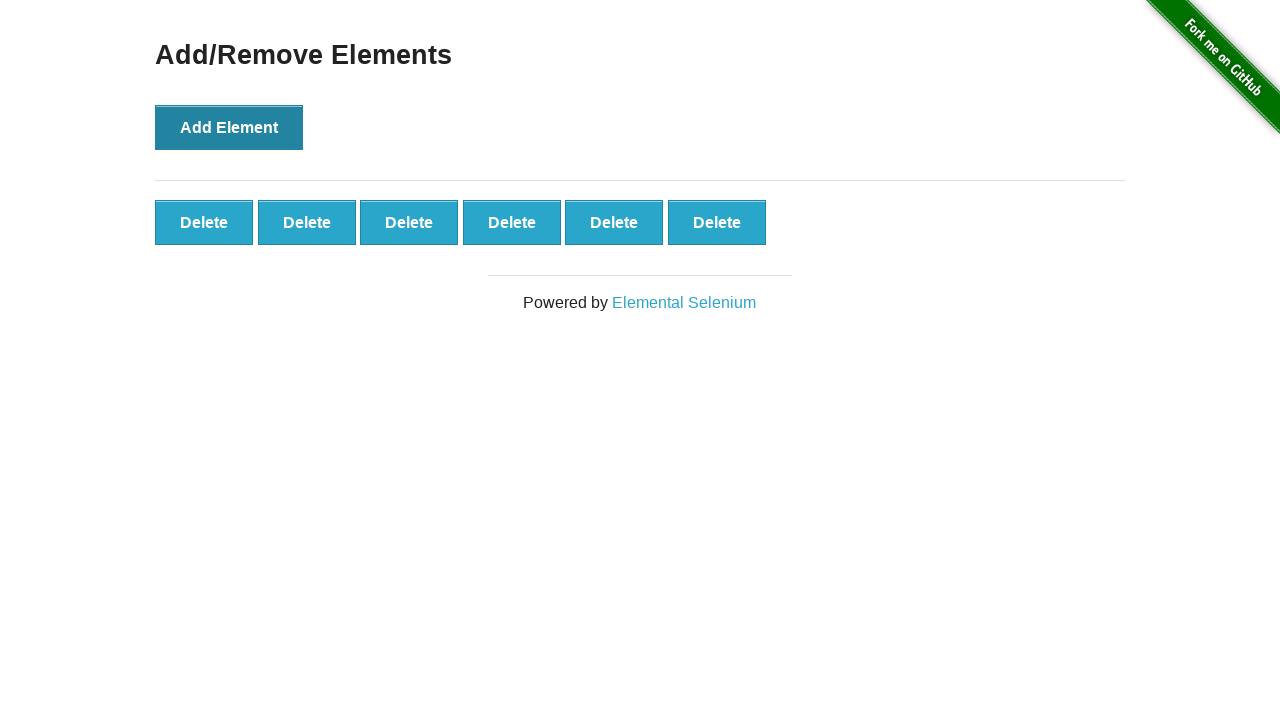

Clicked Add Element button (iteration 6 of 10) at (229, 127) on xpath=//*[@id='content']/div/button
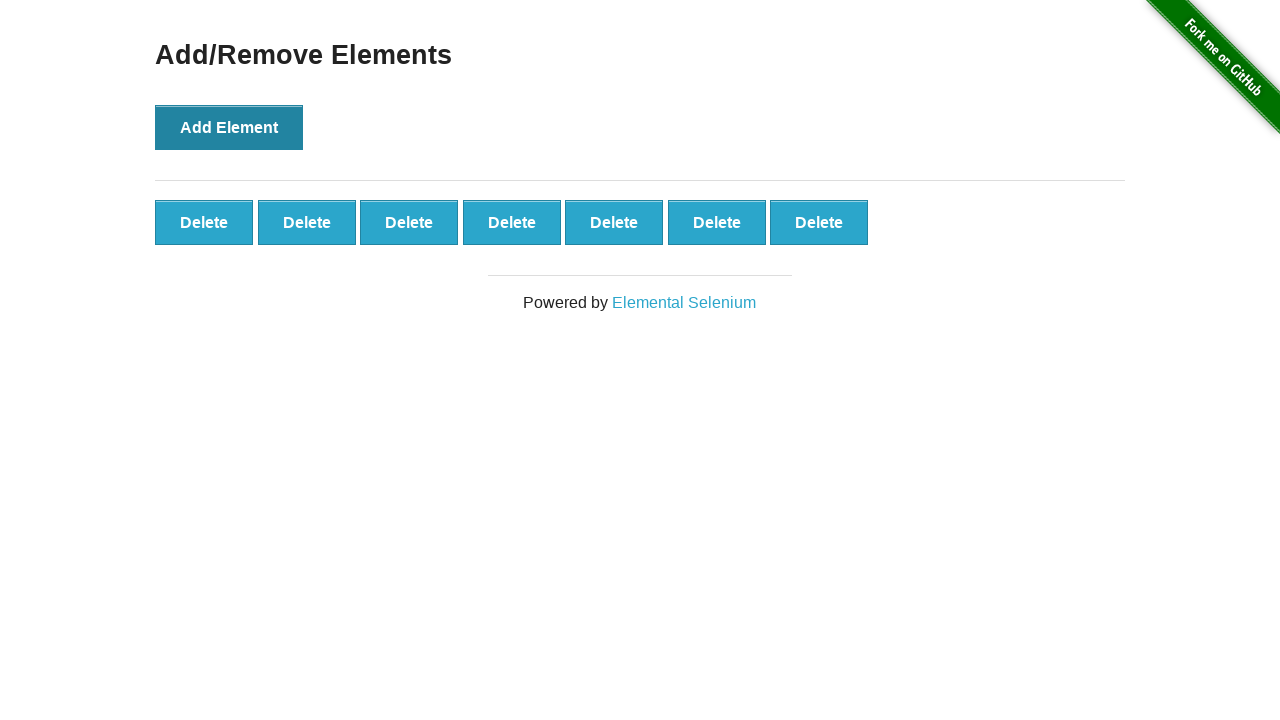

Clicked Add Element button (iteration 7 of 10) at (229, 127) on xpath=//*[@id='content']/div/button
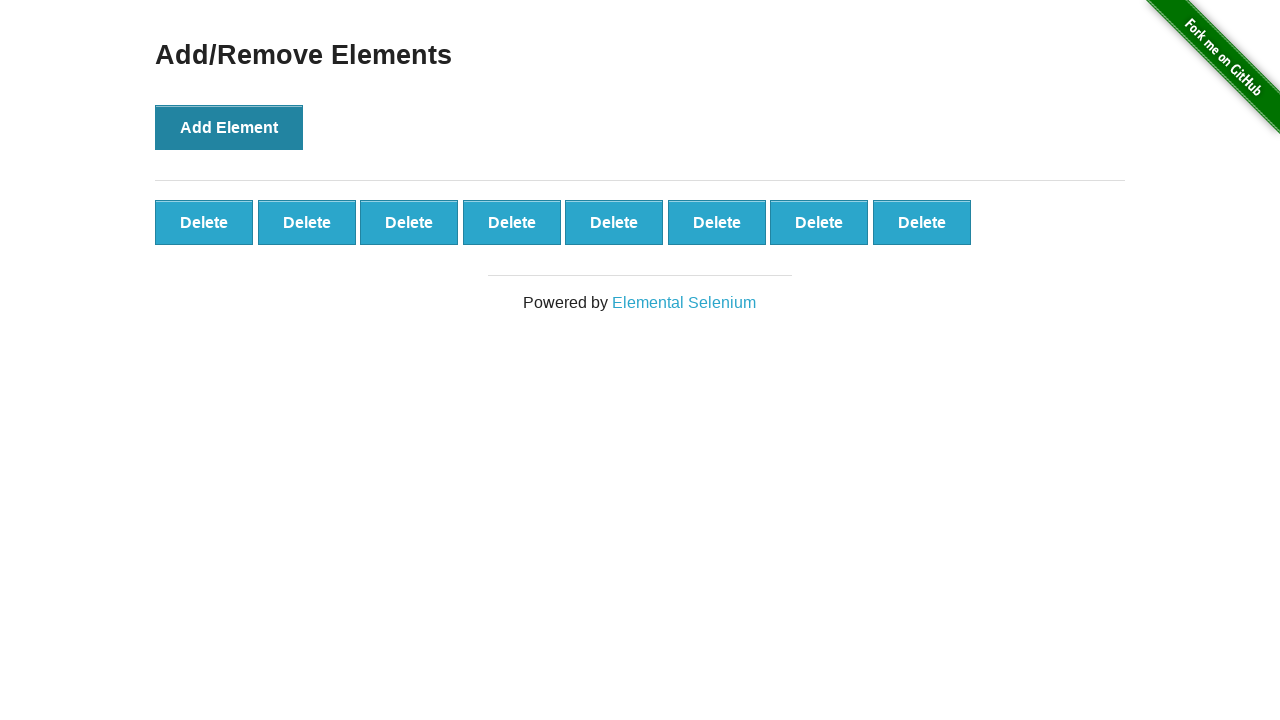

Clicked Add Element button (iteration 8 of 10) at (229, 127) on xpath=//*[@id='content']/div/button
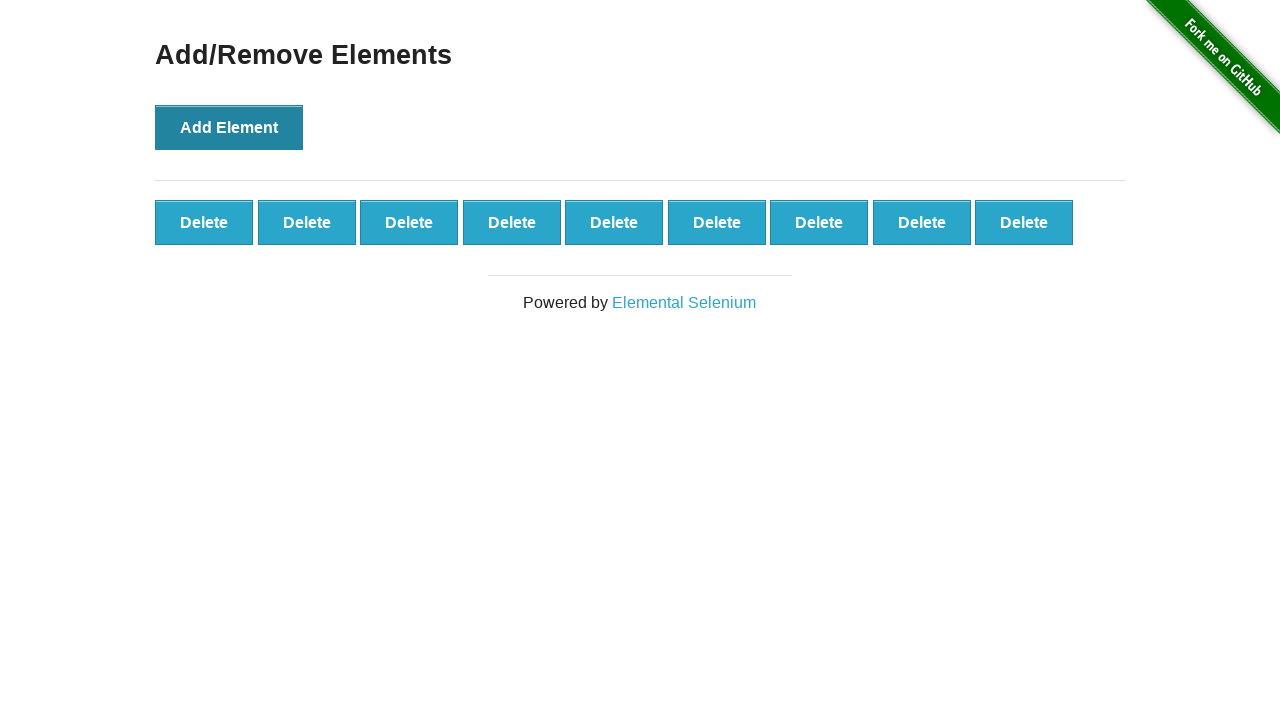

Clicked Add Element button (iteration 9 of 10) at (229, 127) on xpath=//*[@id='content']/div/button
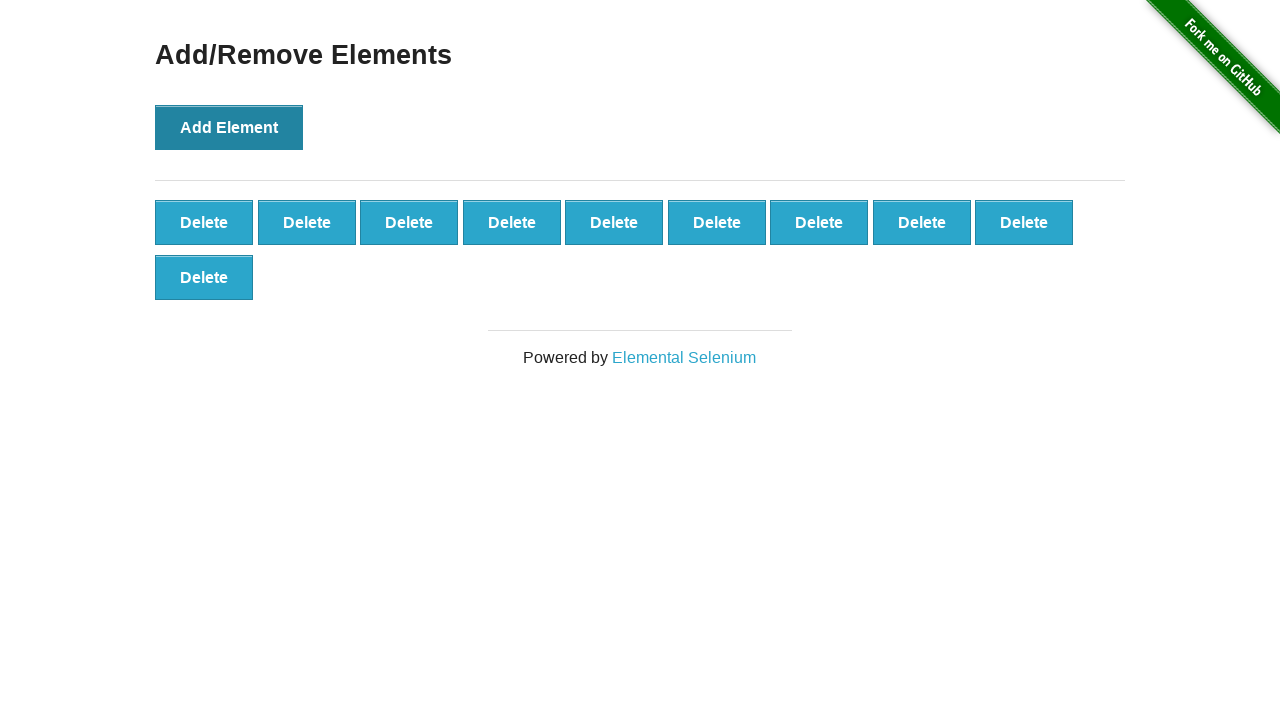

Clicked Add Element button (iteration 10 of 10) at (229, 127) on xpath=//*[@id='content']/div/button
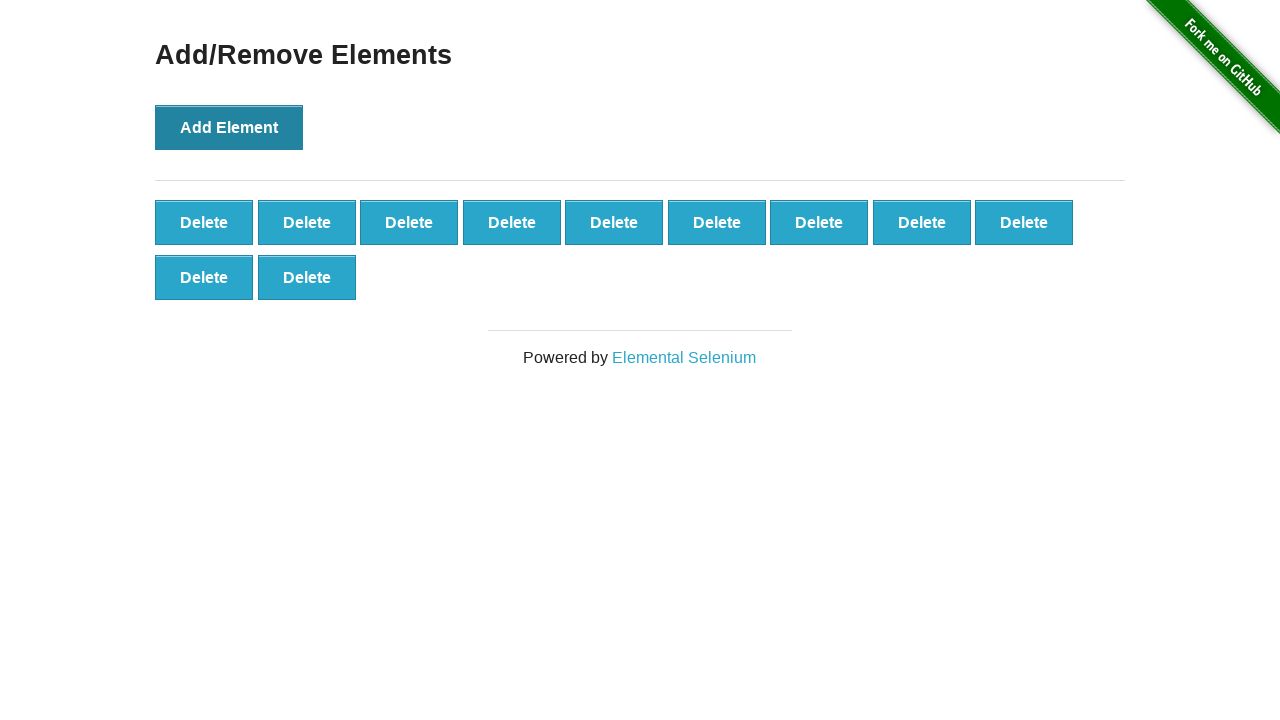

All delete buttons loaded with class 'added-manually'
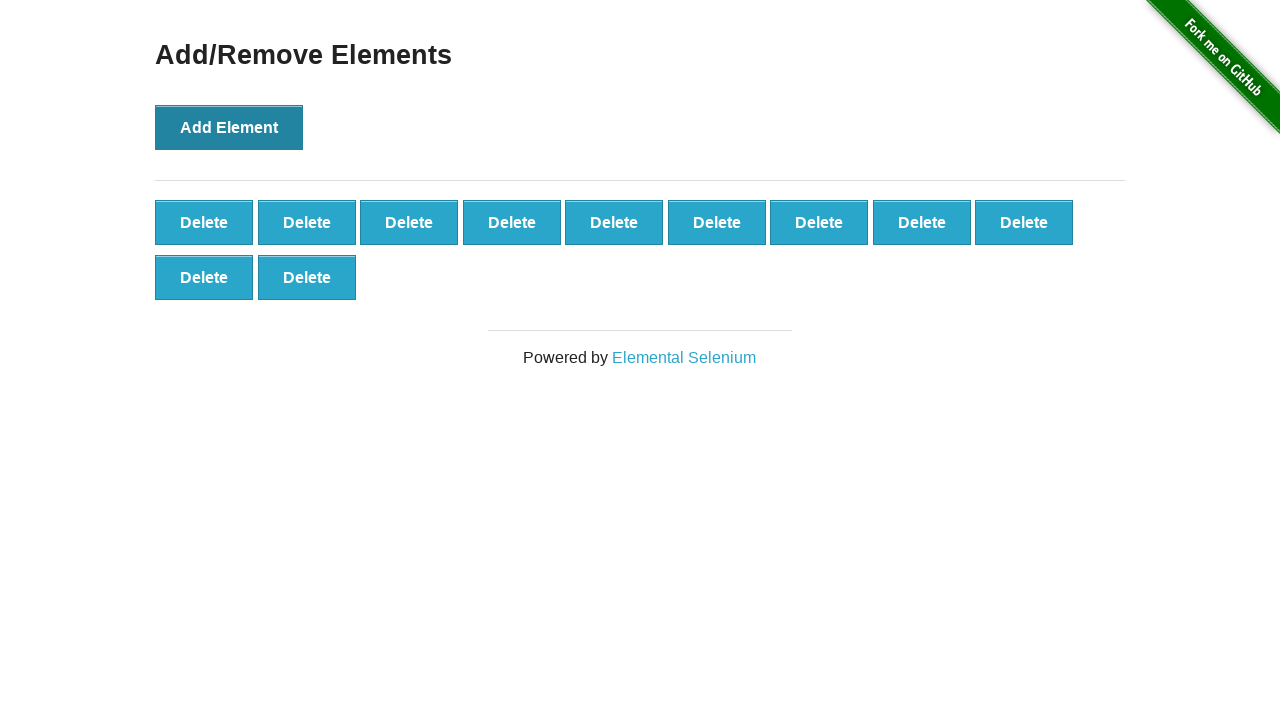

Counted 11 delete buttons on the page
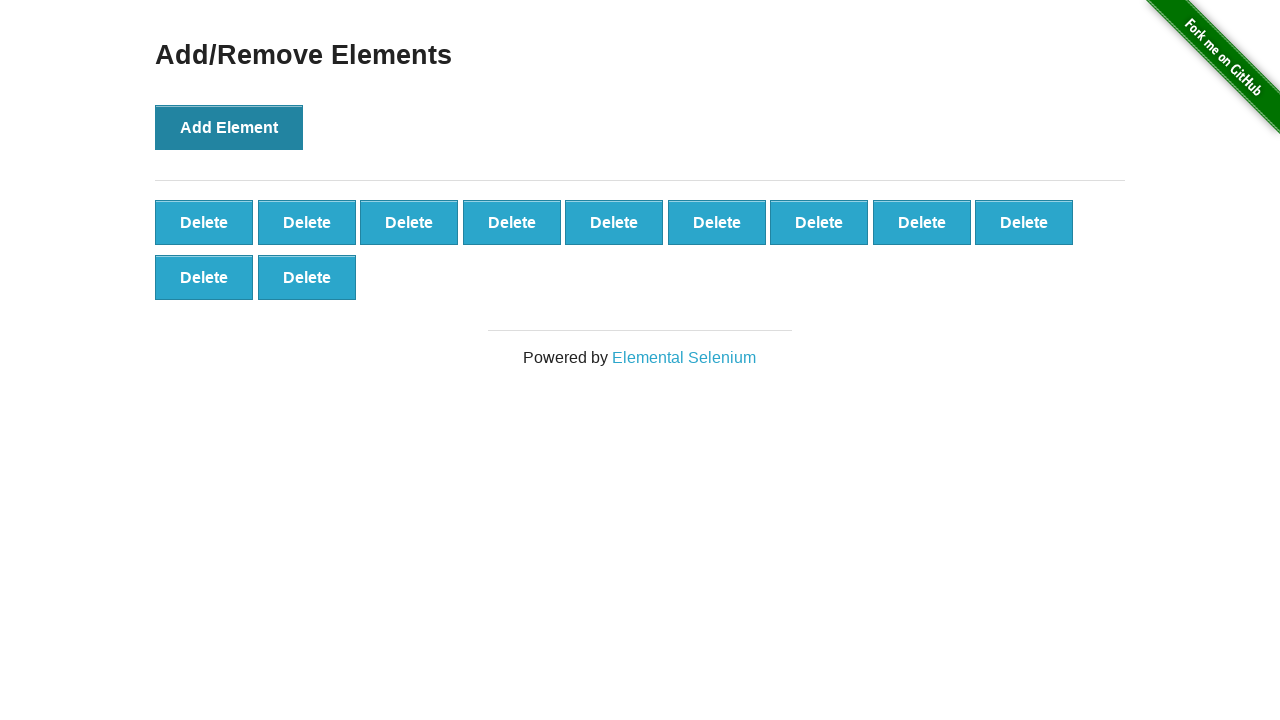

Assertion passed: exactly 11 delete buttons are present
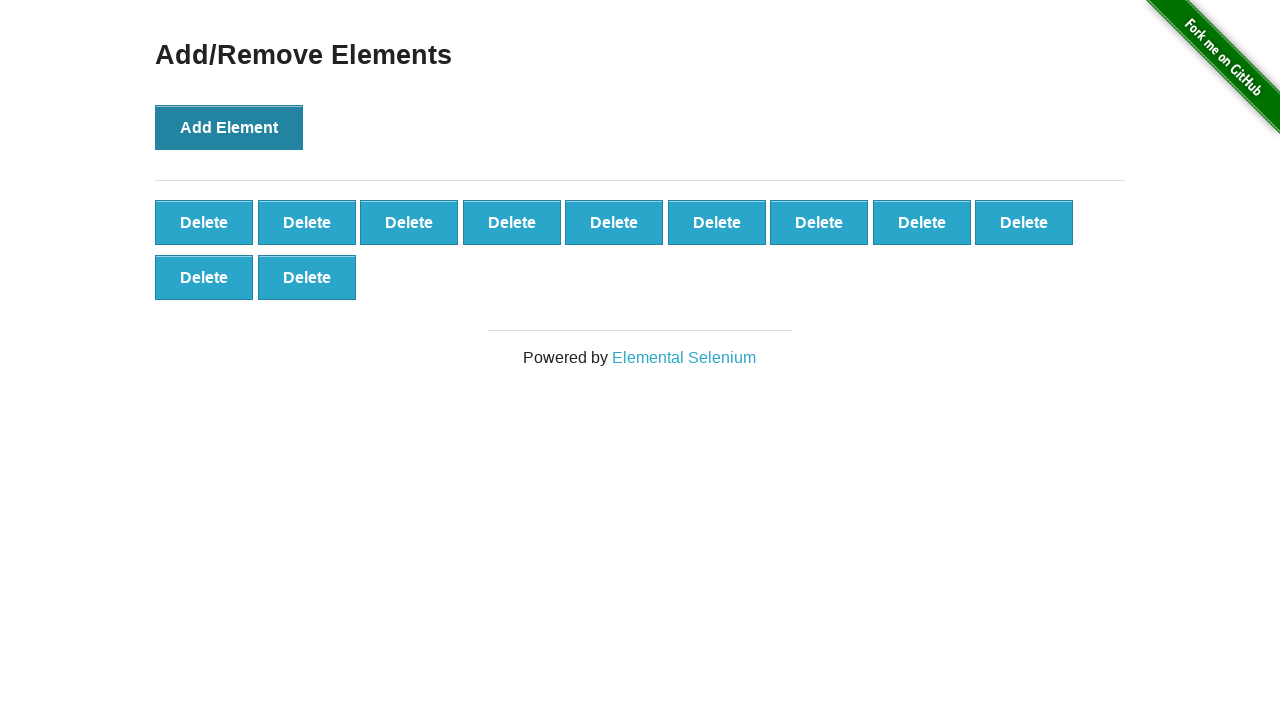

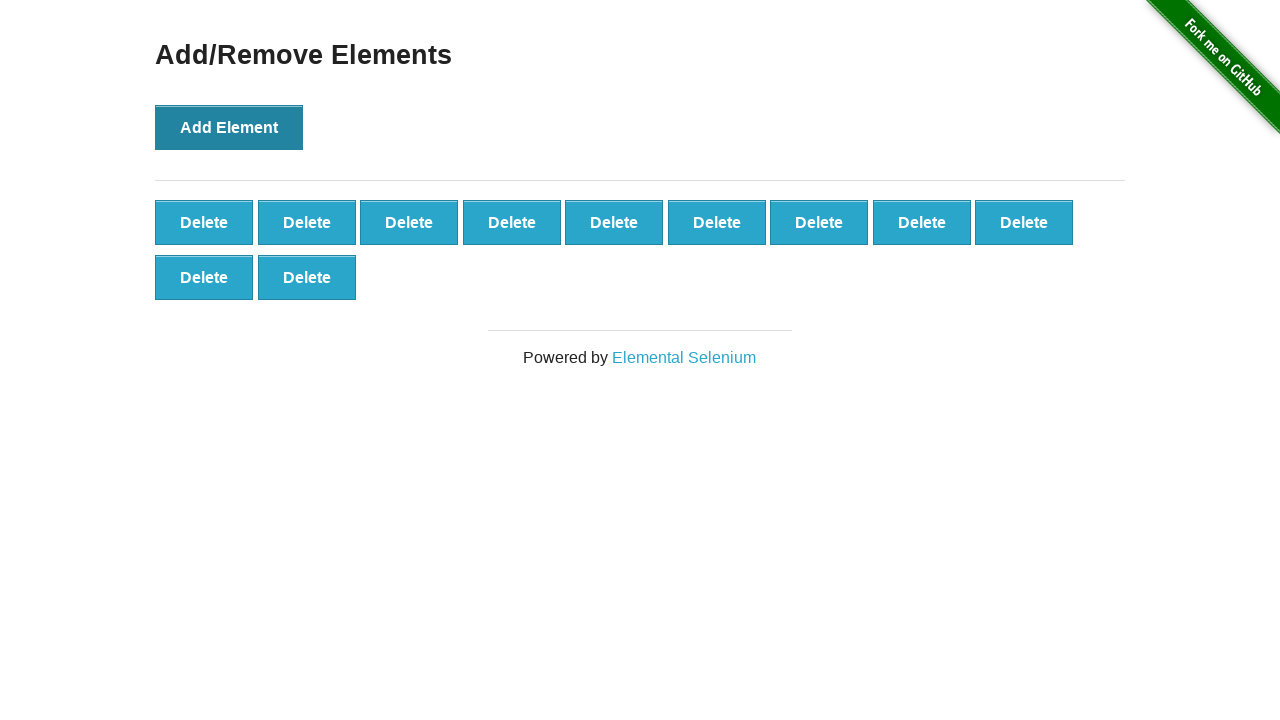